Demonstrates manual drag operation using click-hold, move, and release sequence

Starting URL: https://crossbrowsertesting.github.io/drag-and-drop

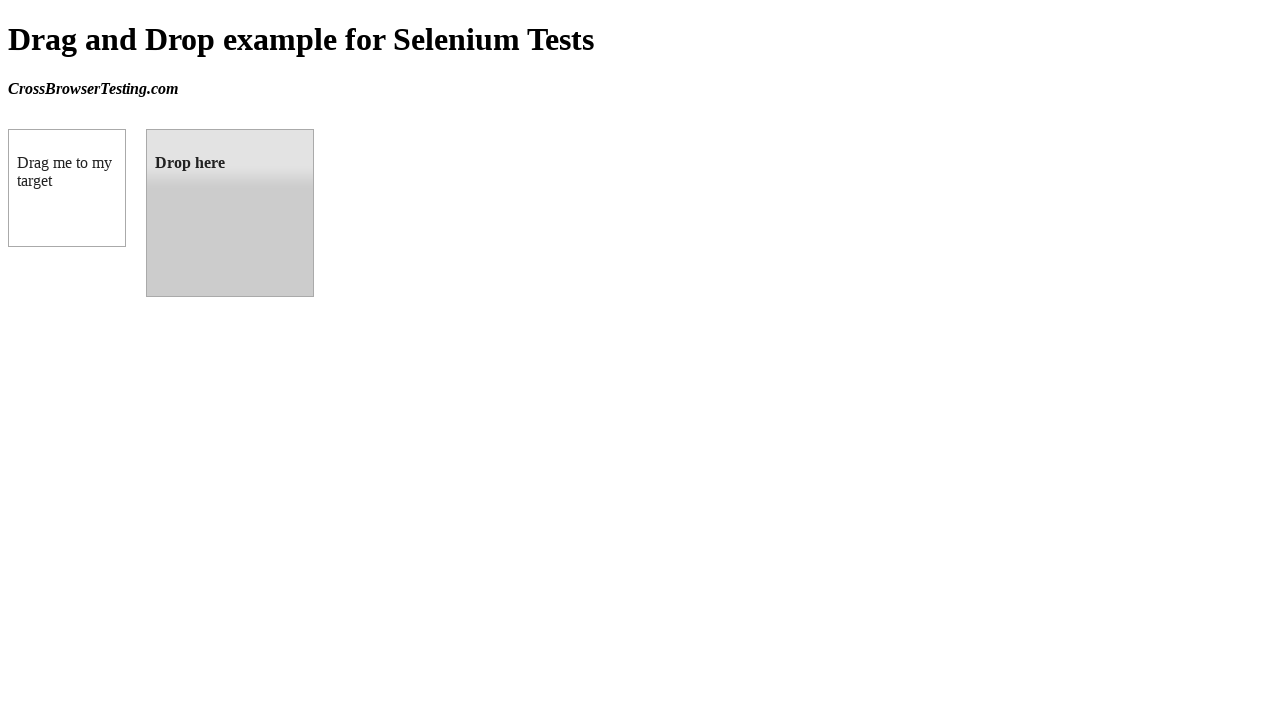

Located source draggable element
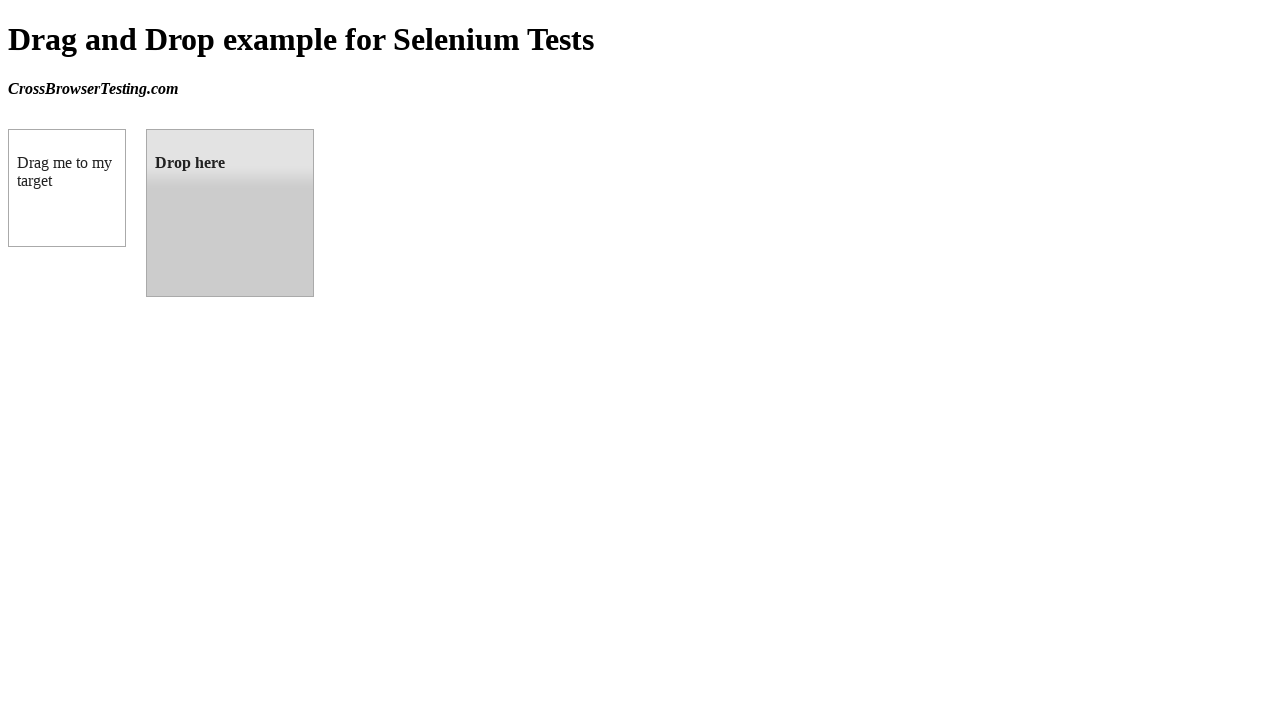

Located target droppable element
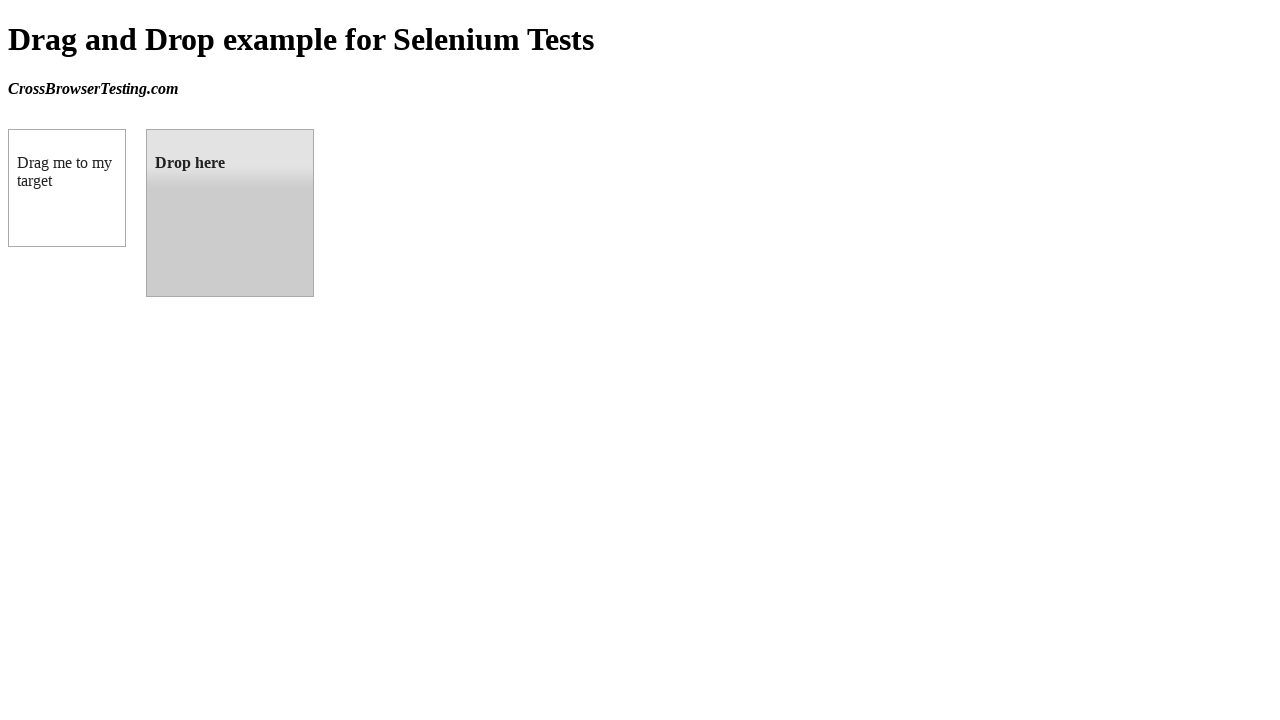

Retrieved bounding box for source element
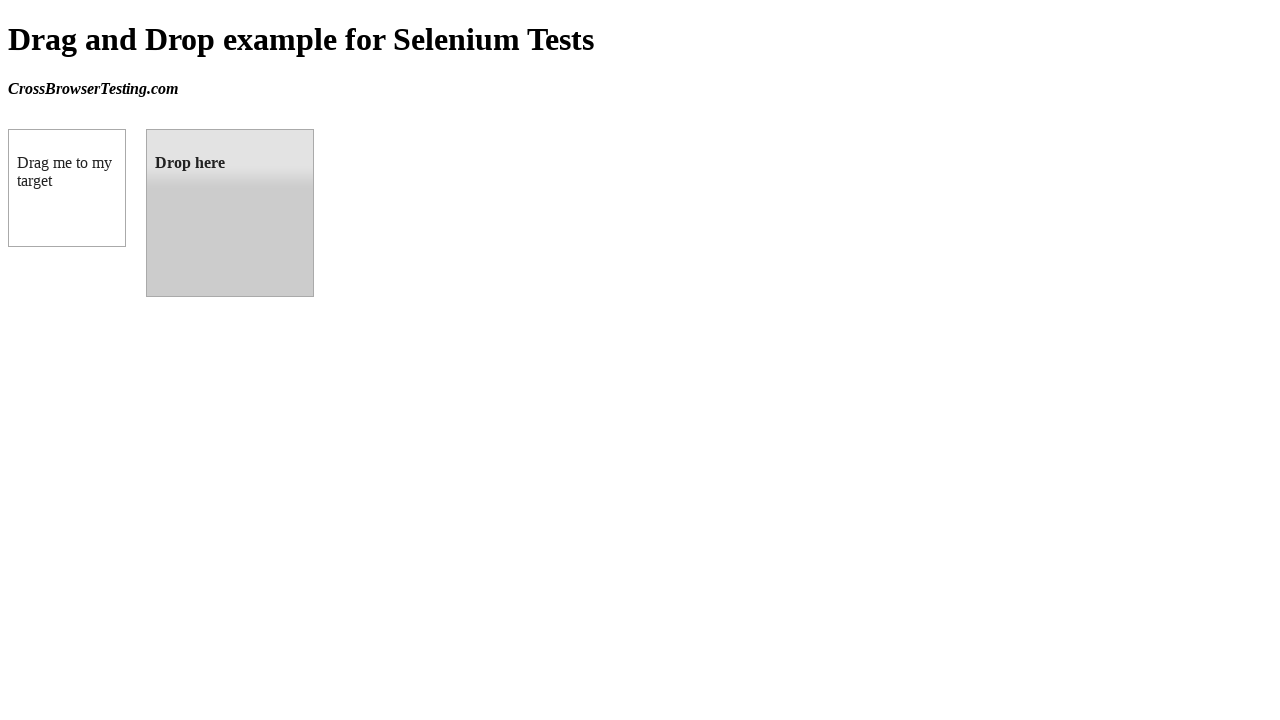

Retrieved bounding box for target element
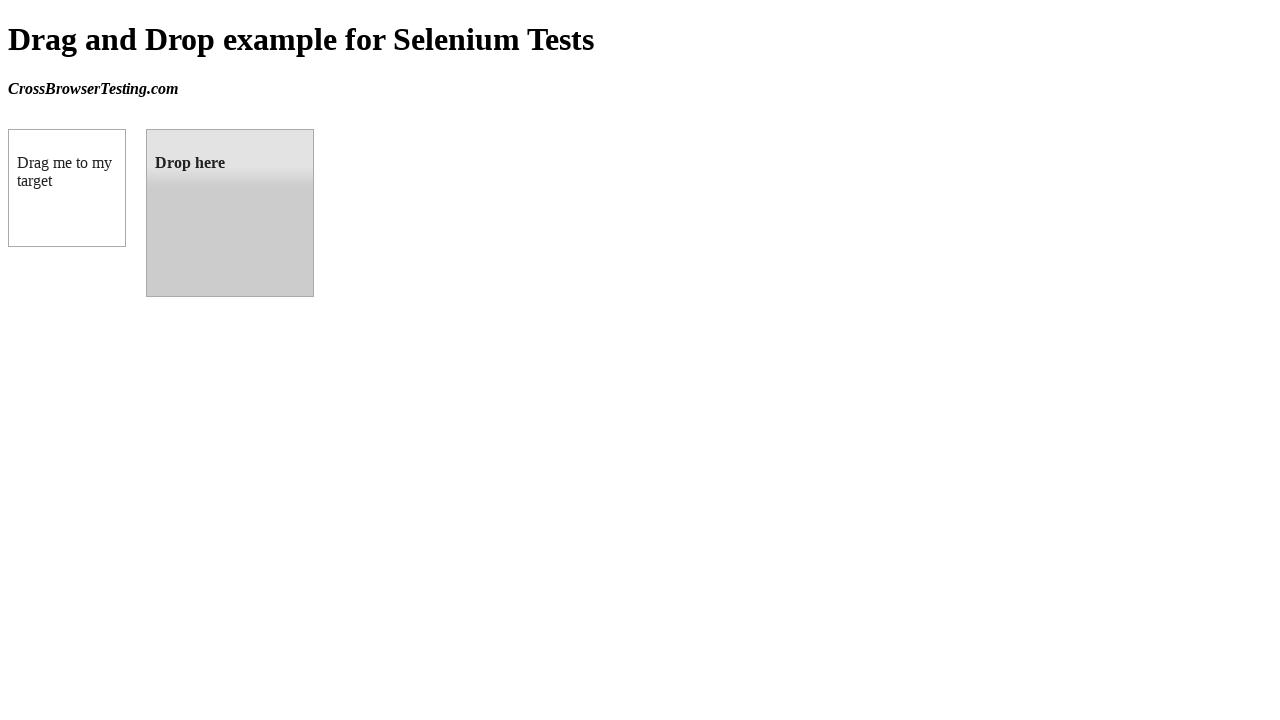

Moved mouse to center of source element at (67, 188)
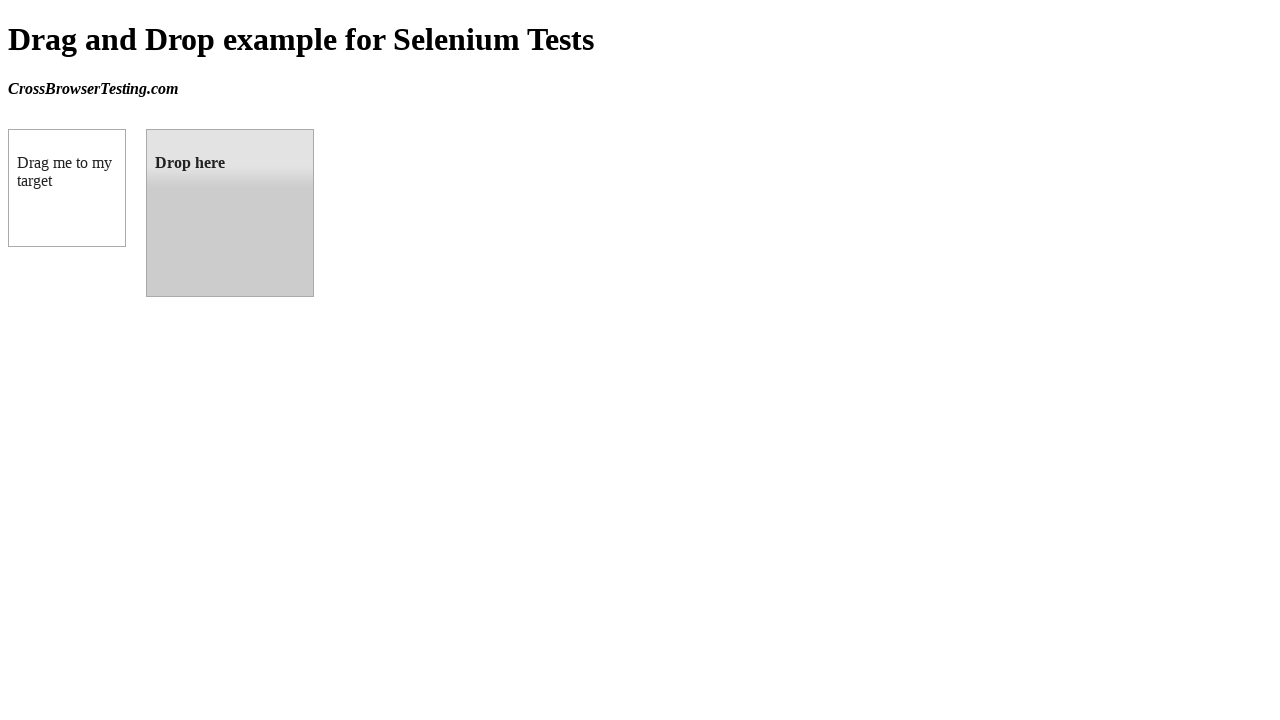

Pressed mouse button down on source element at (67, 188)
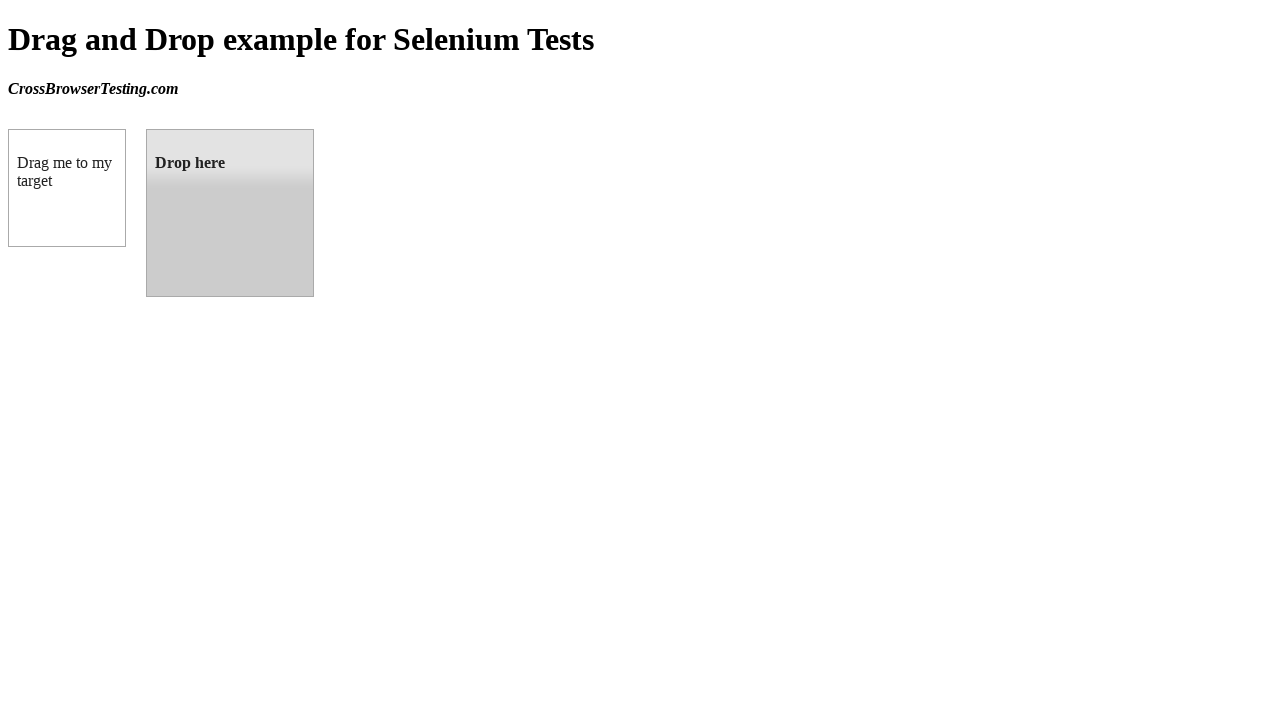

Dragged mouse to center of target element at (230, 213)
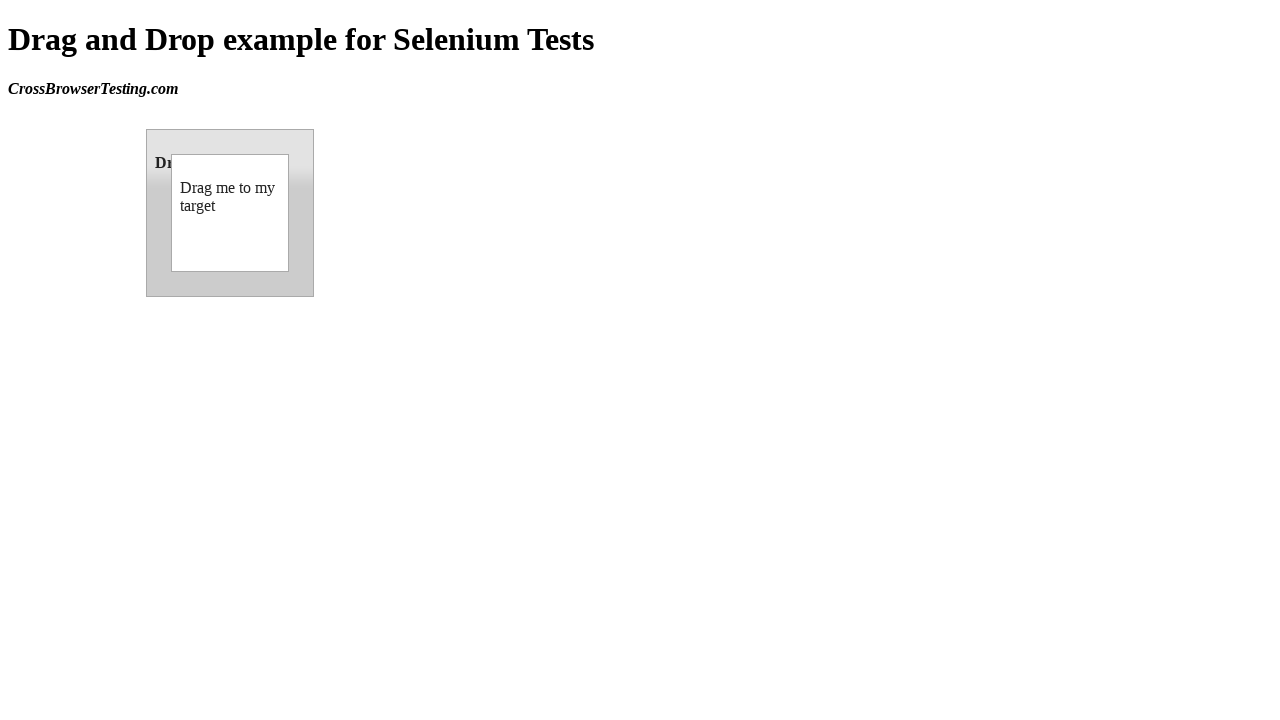

Released mouse button to complete drag and drop at (230, 213)
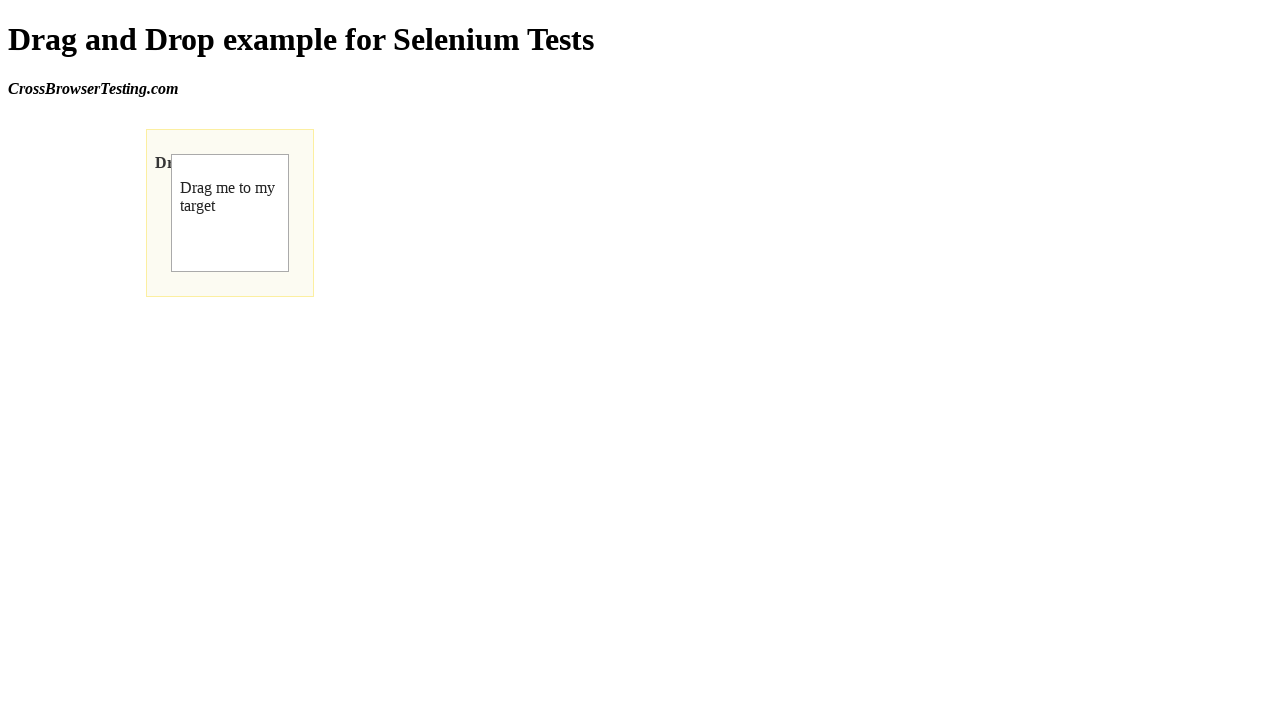

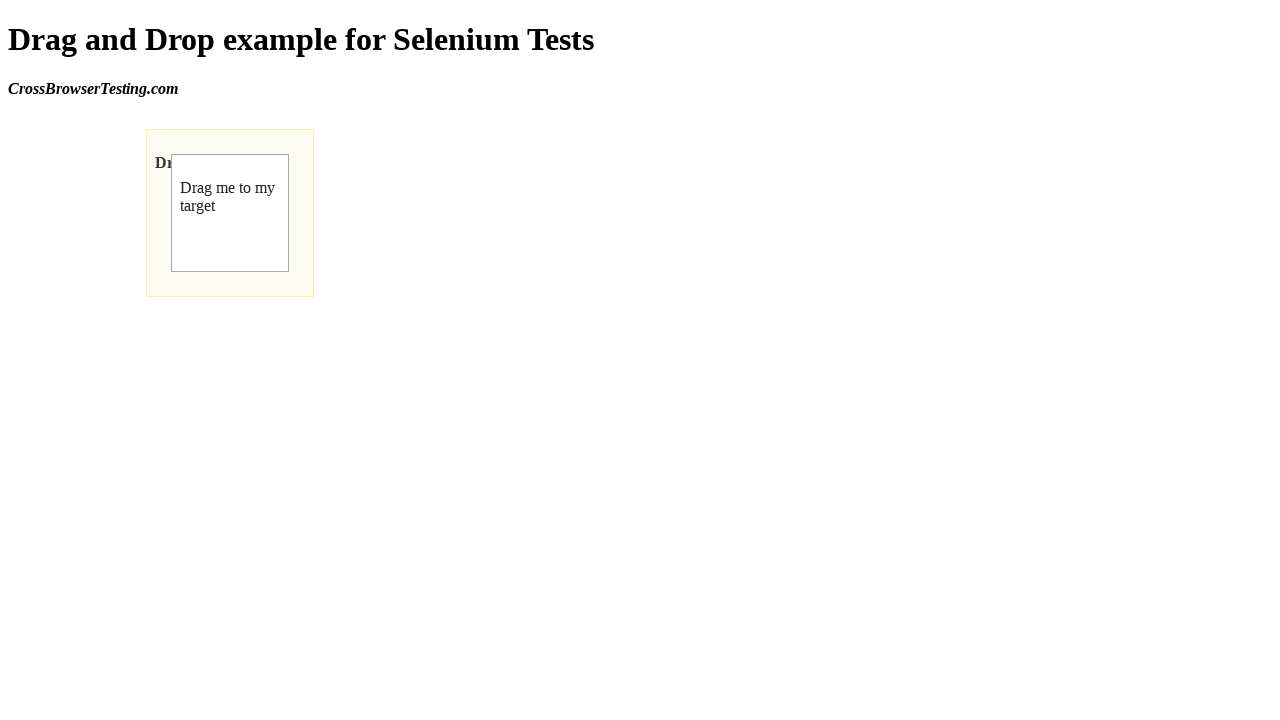